Tests double-click functionality by entering text in a field and double-clicking a button to copy the text to another field

Starting URL: https://www.w3schools.com/tags/tryit.asp?filename=tryhtml5_ev_ondblclick3

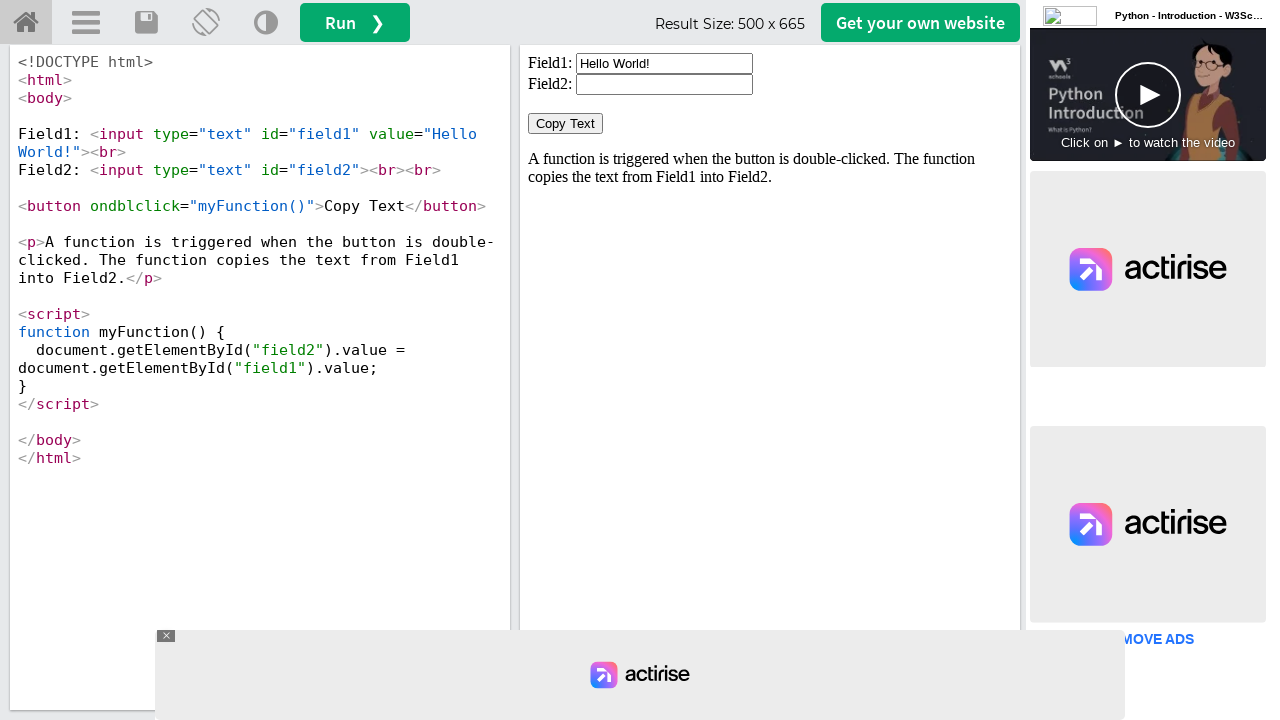

Located iframe containing the demo
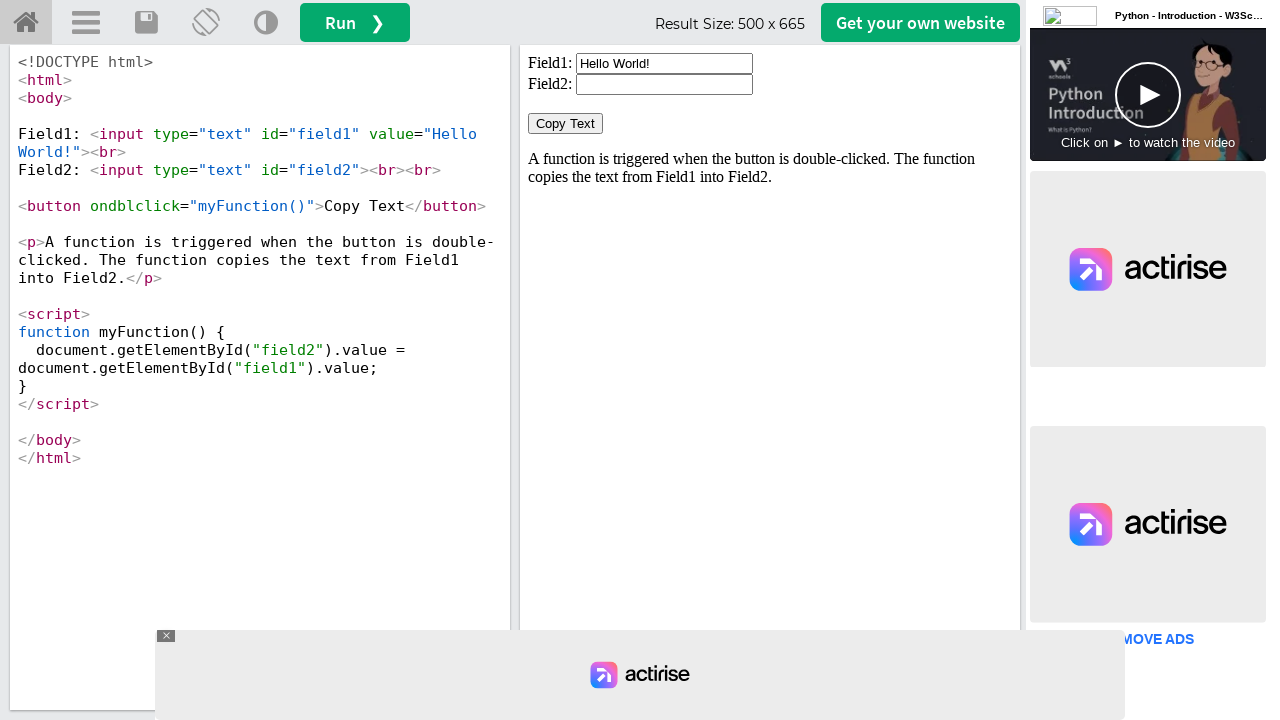

Cleared the first input field on iframe#iframeResult >> internal:control=enter-frame >> input#field1
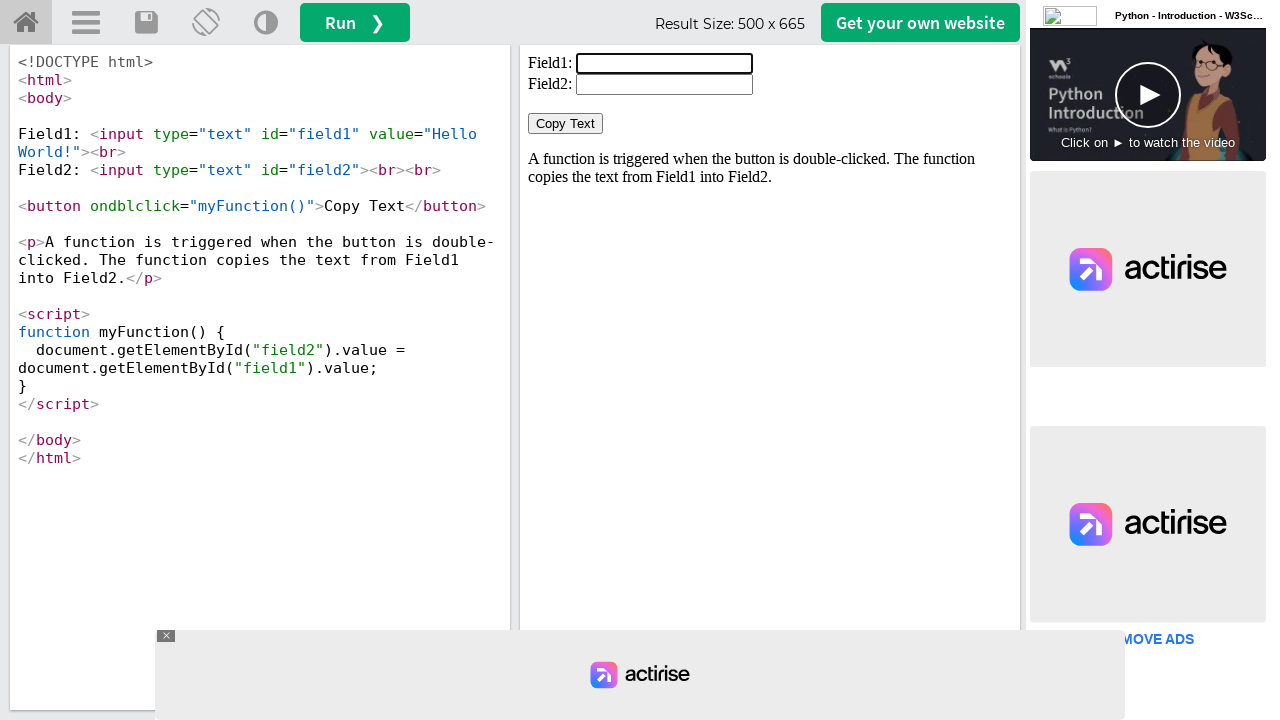

Filled first input field with 'Jelena' on iframe#iframeResult >> internal:control=enter-frame >> input#field1
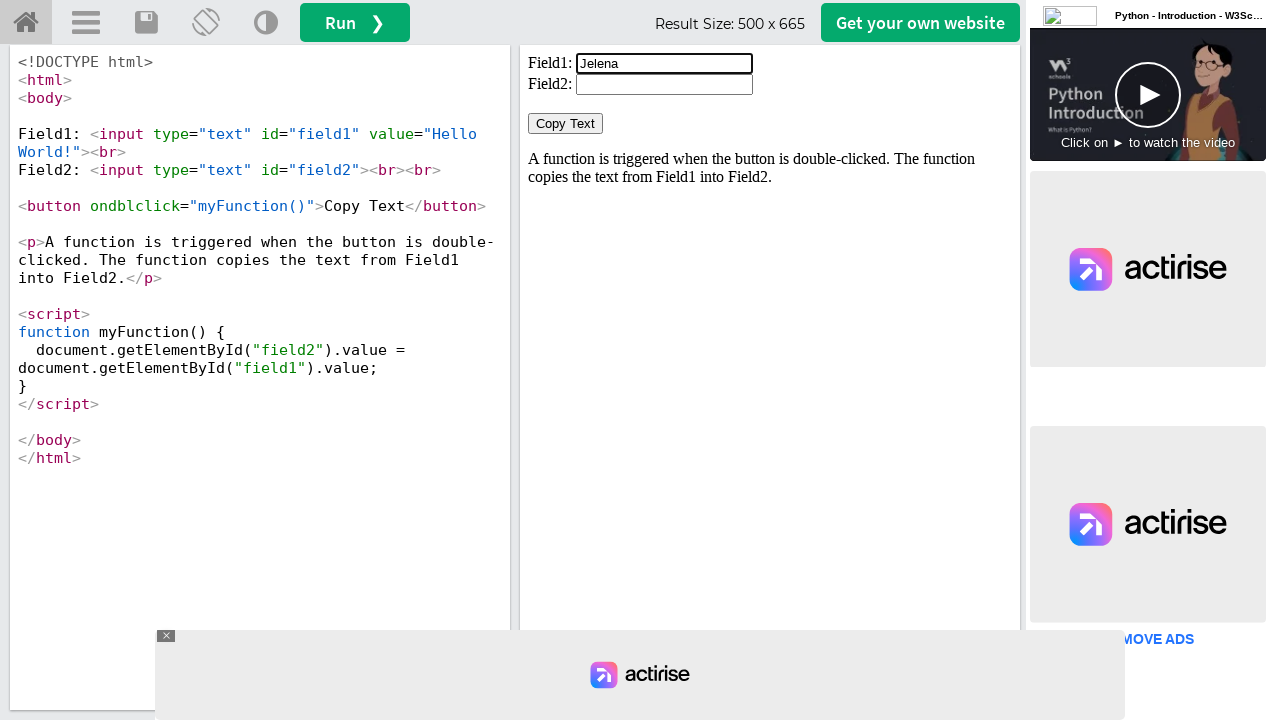

Double-clicked the Copy Text button at (566, 124) on iframe#iframeResult >> internal:control=enter-frame >> button:has-text('Copy Tex
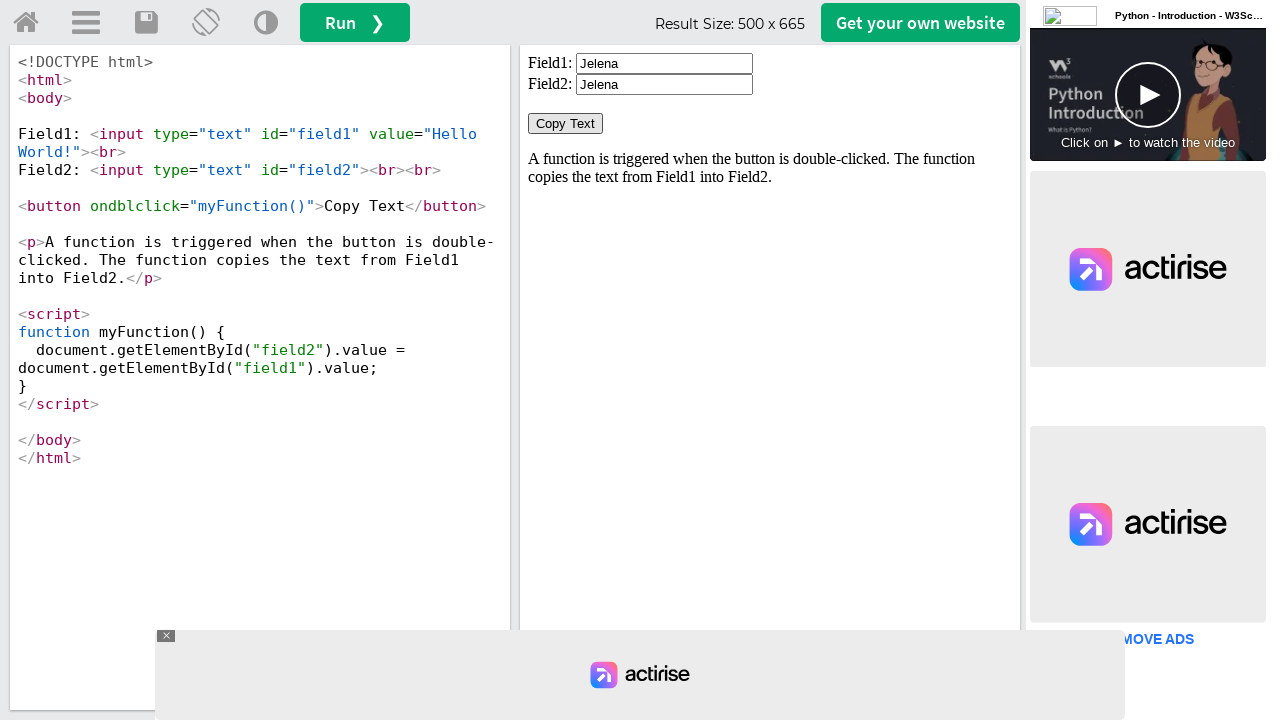

Retrieved value from first input field
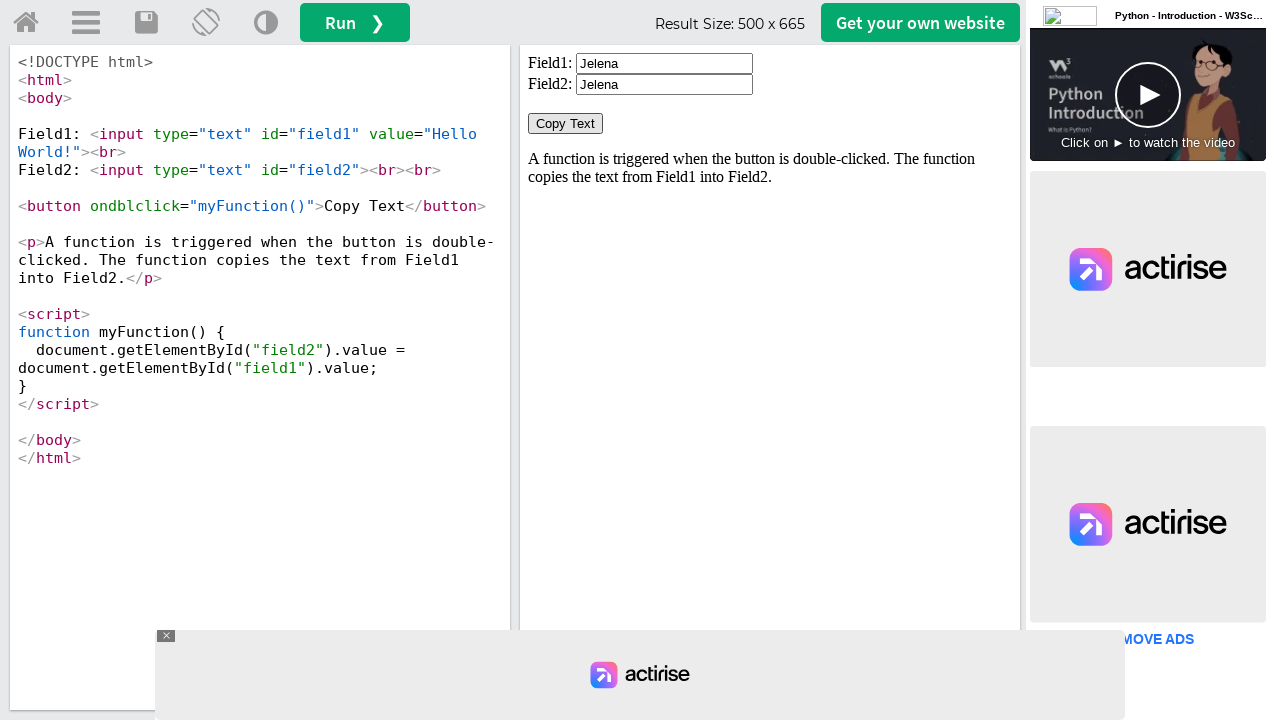

Retrieved value from second input field
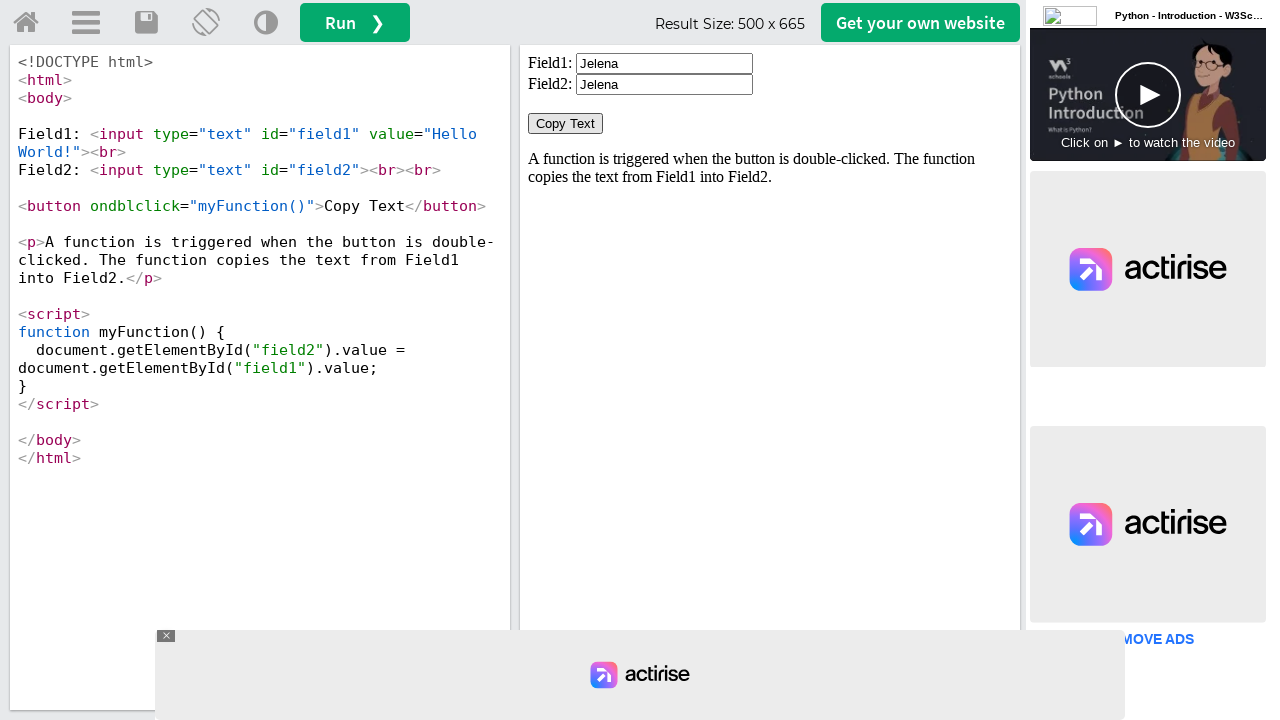

Verified that text was successfully copied from field1 to field2
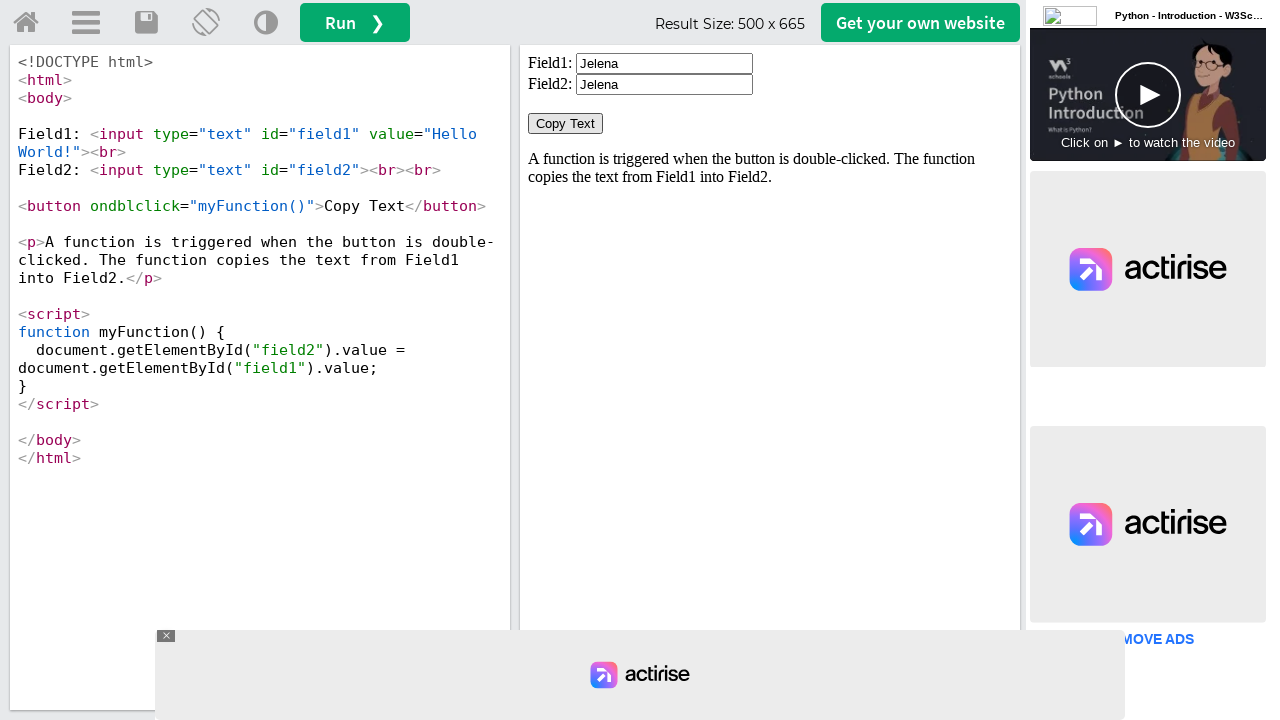

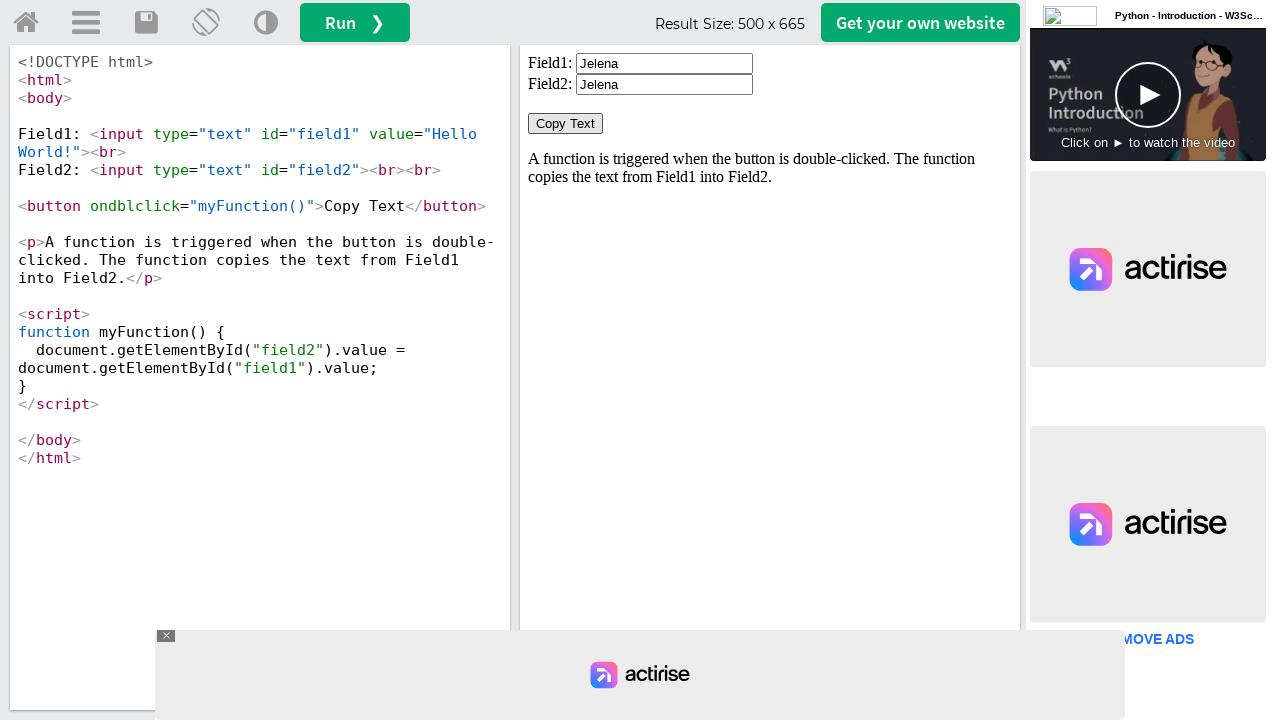